Tests file download functionality by clicking on a random download link from the list

Starting URL: https://the-internet.herokuapp.com/download

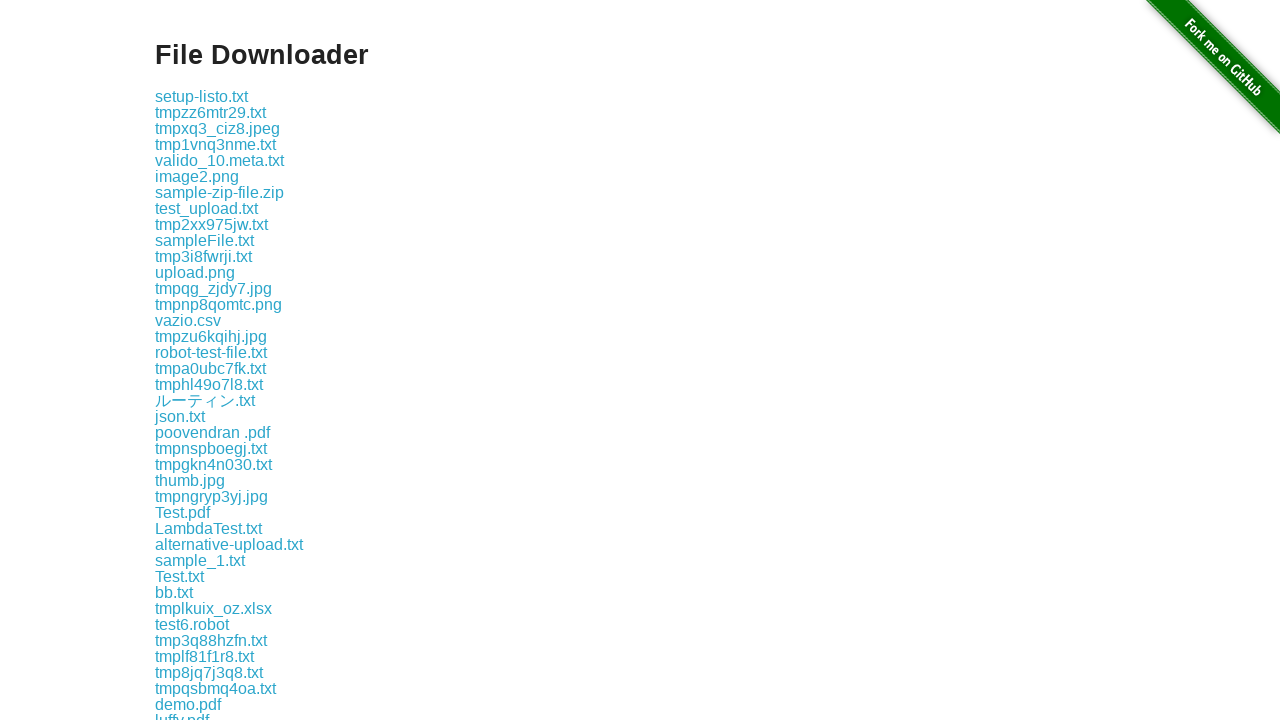

Retrieved all download links from the page
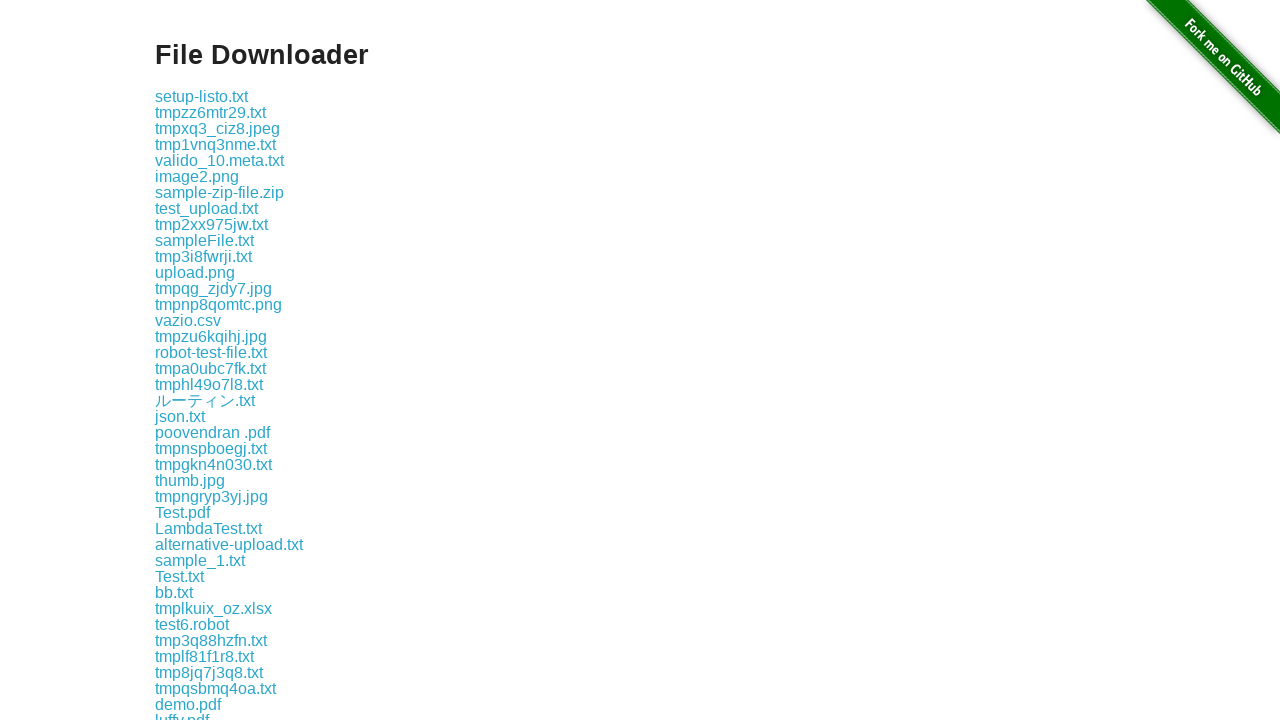

Selected random download link at index 197 from 212 available links
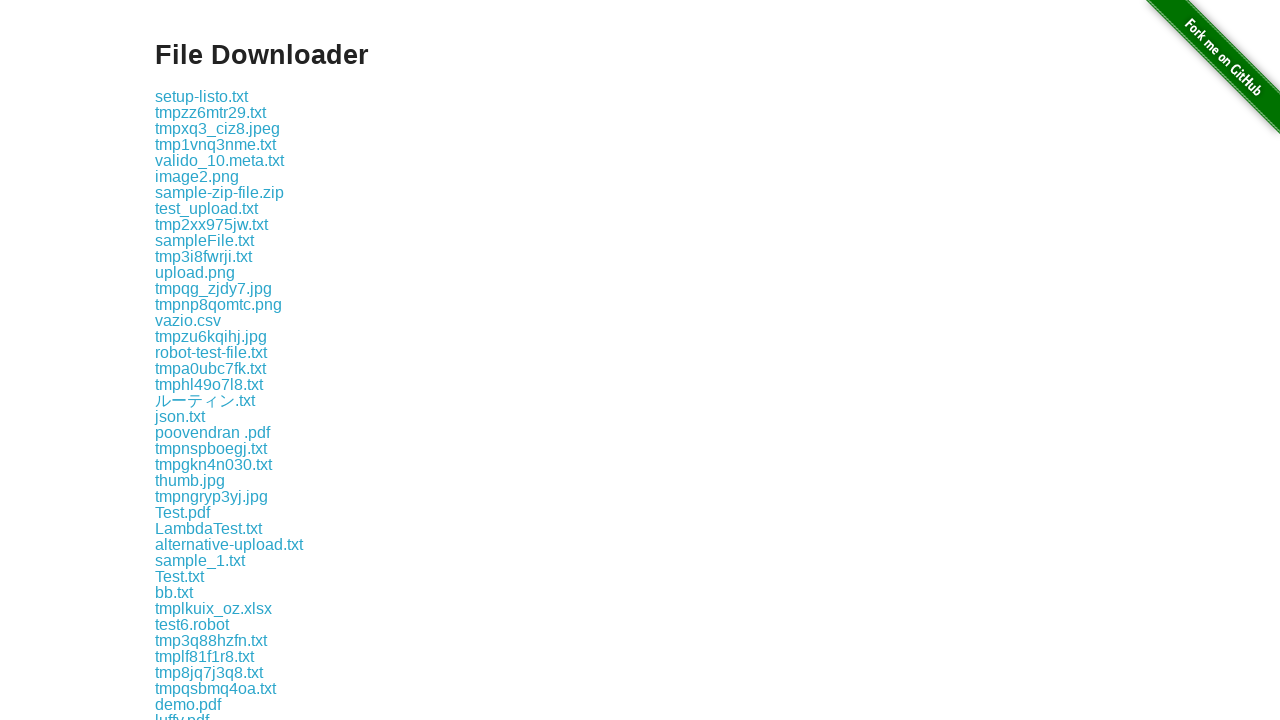

Clicked the randomly selected download link
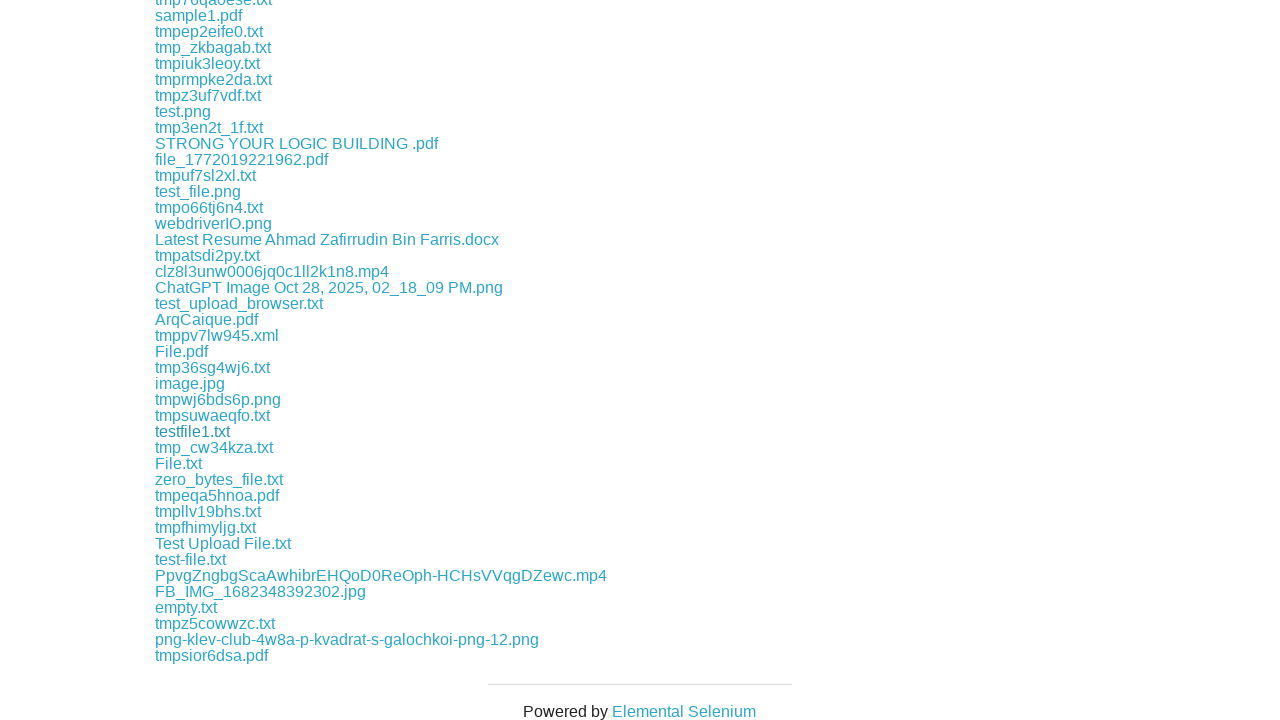

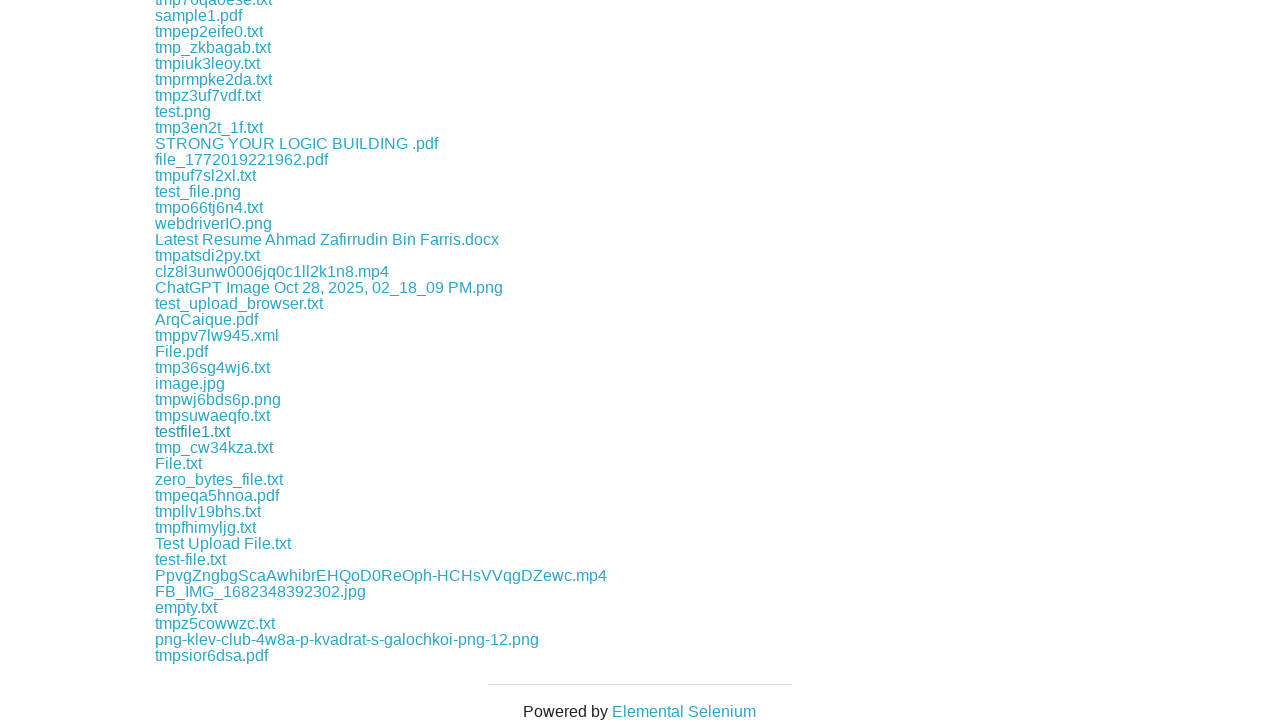